Tests drag and drop using click and hold mouse actions

Starting URL: https://crossbrowsertesting.github.io/drag-and-drop

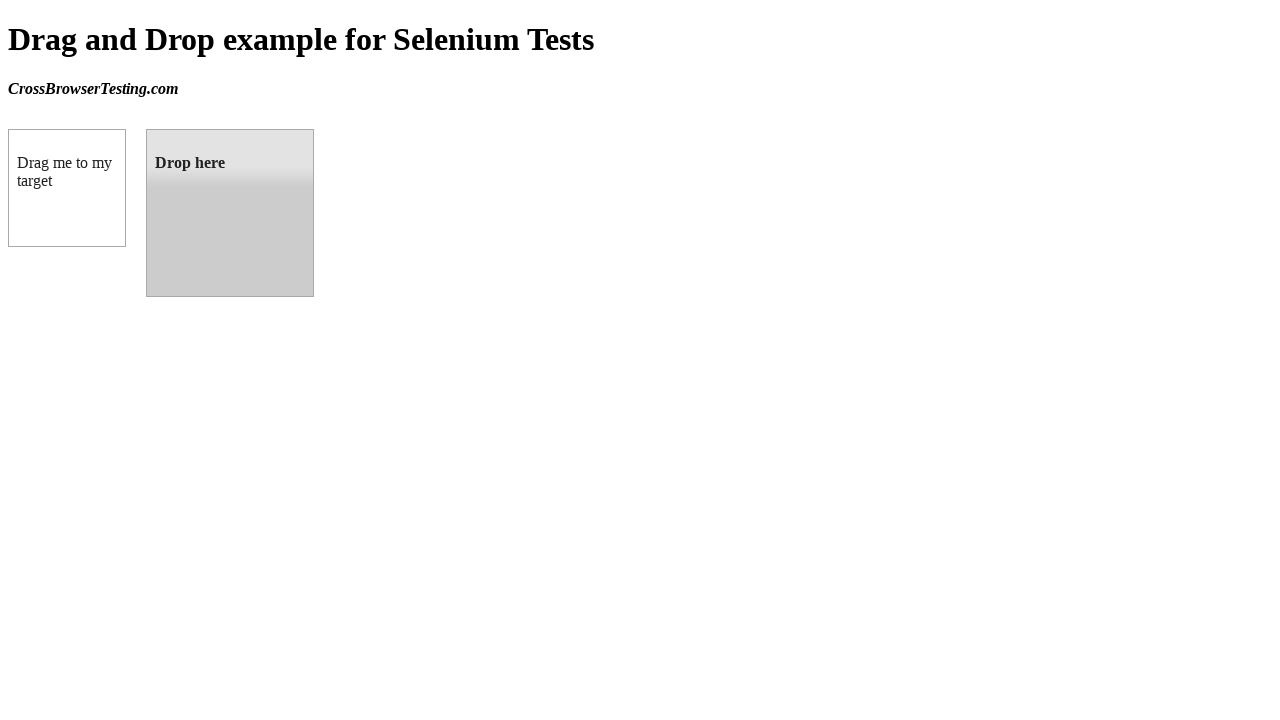

Waited for draggable element to load
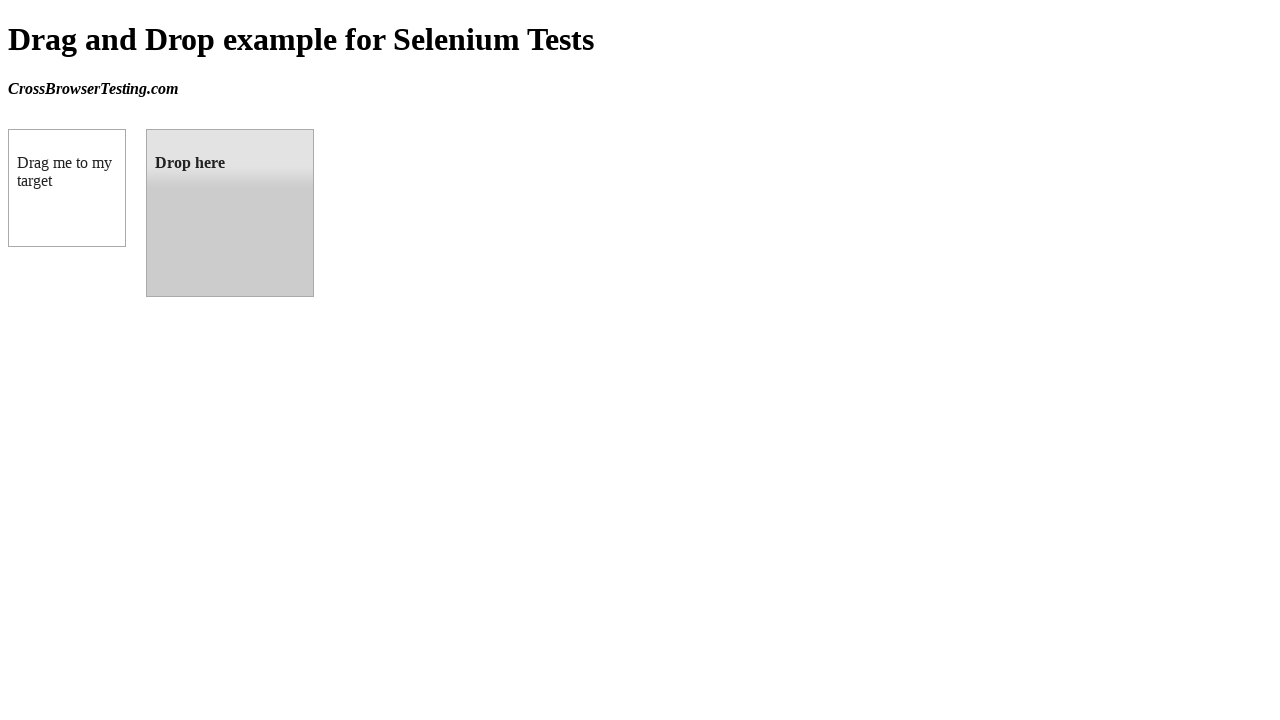

Located draggable element
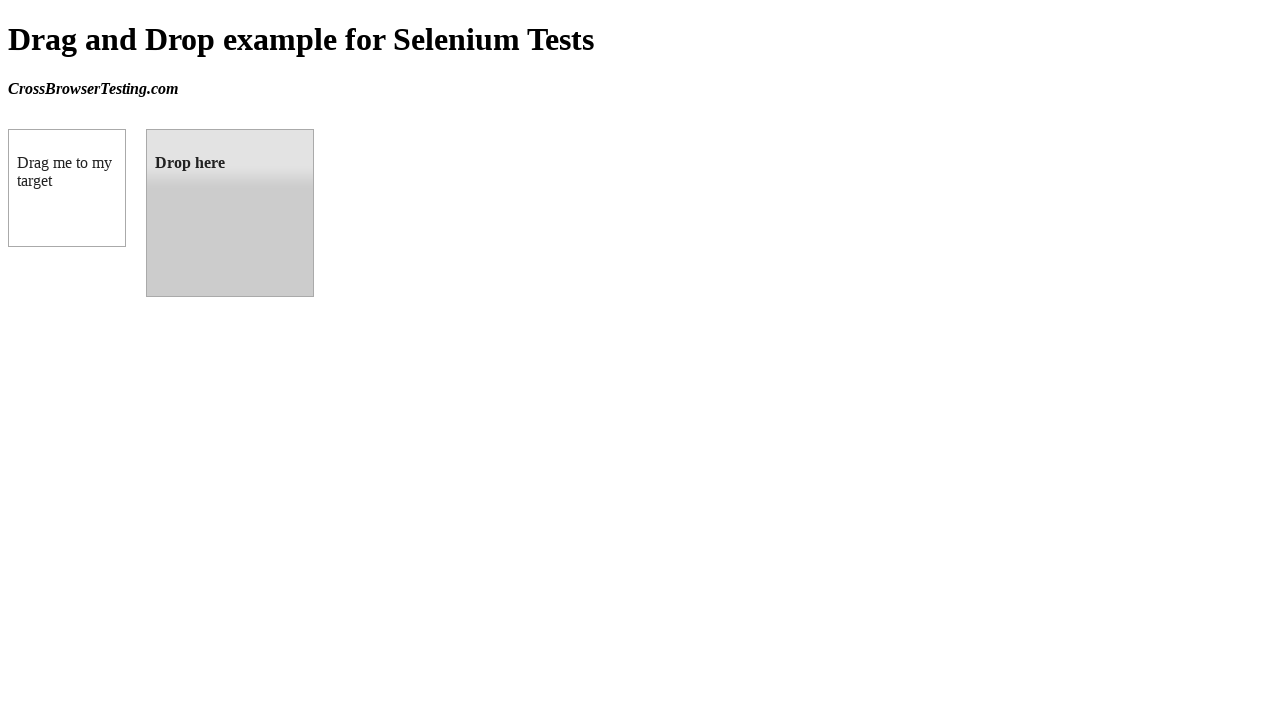

Located droppable target element
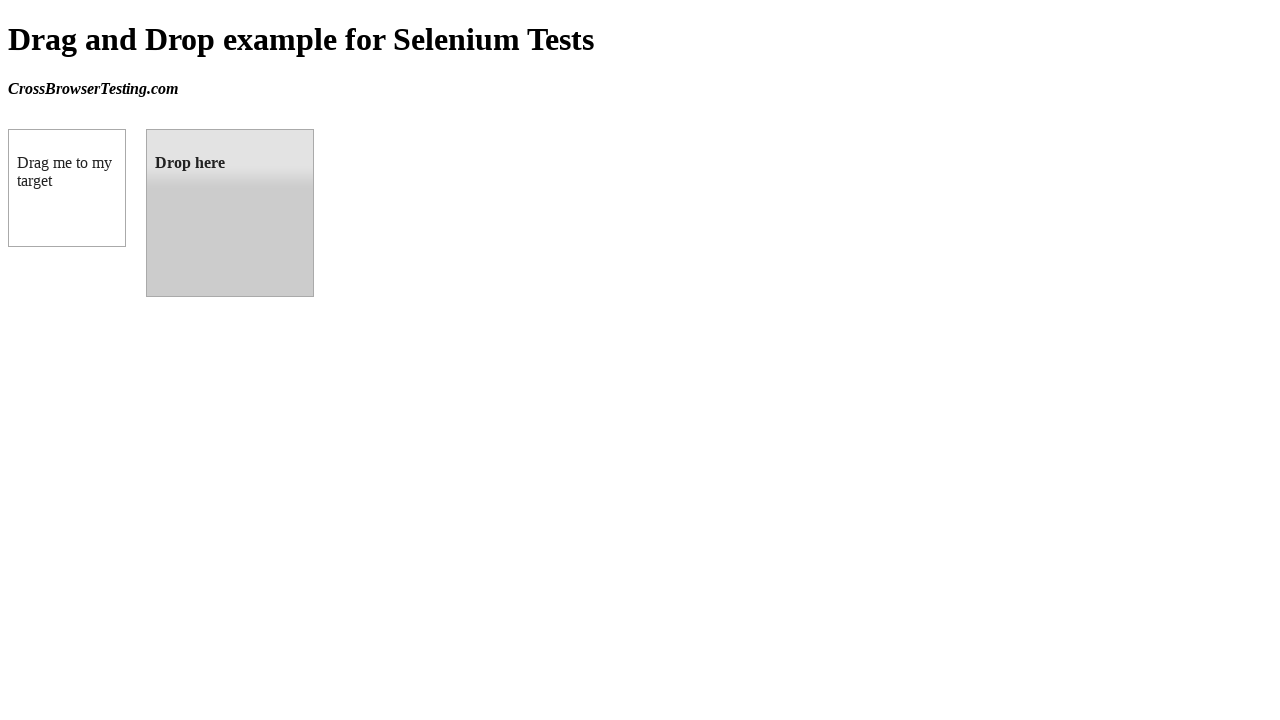

Dragged element to droppable target using click and hold at (230, 213)
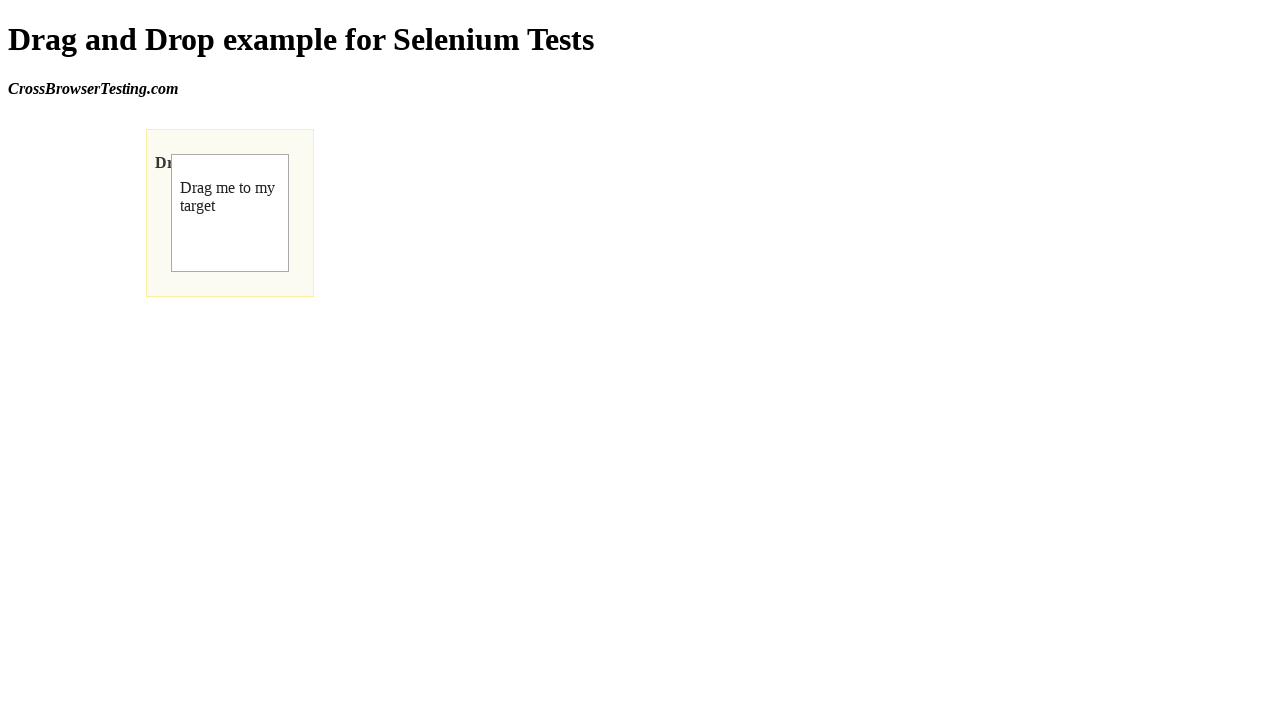

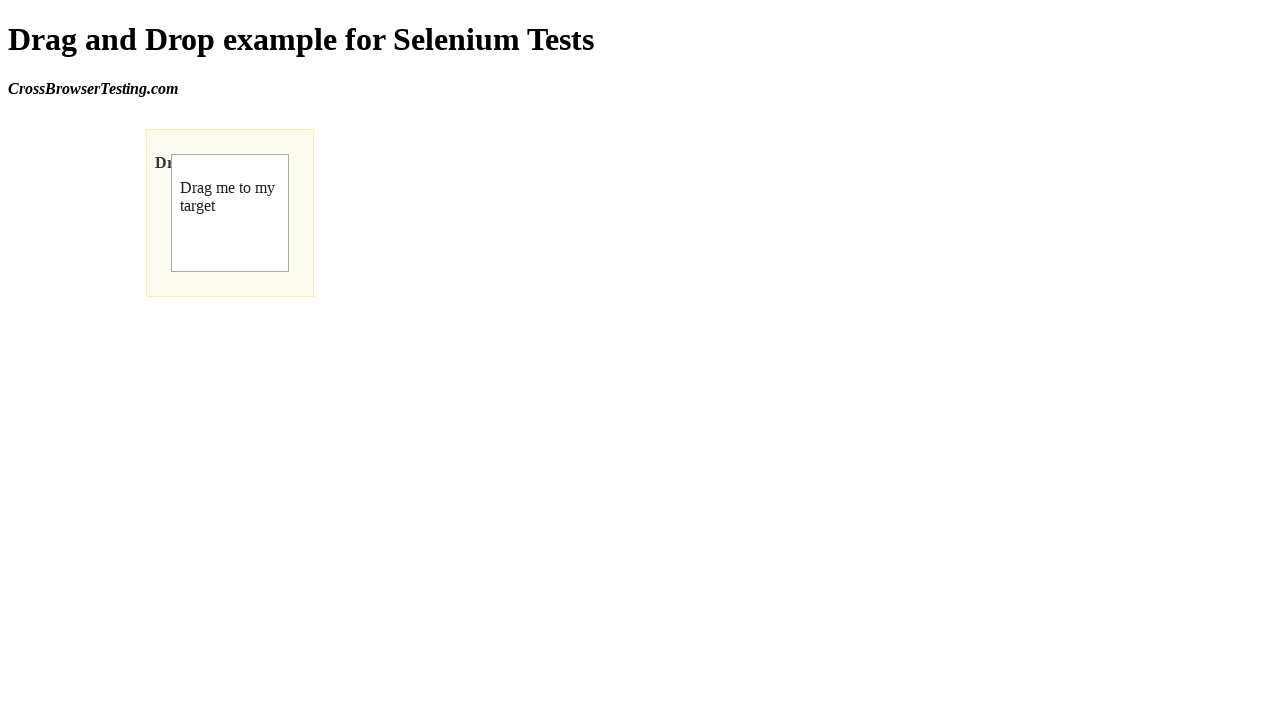